Tests checkbox interactions by toggling the selection state of two checkboxes on the page

Starting URL: http://the-internet.herokuapp.com/checkboxes

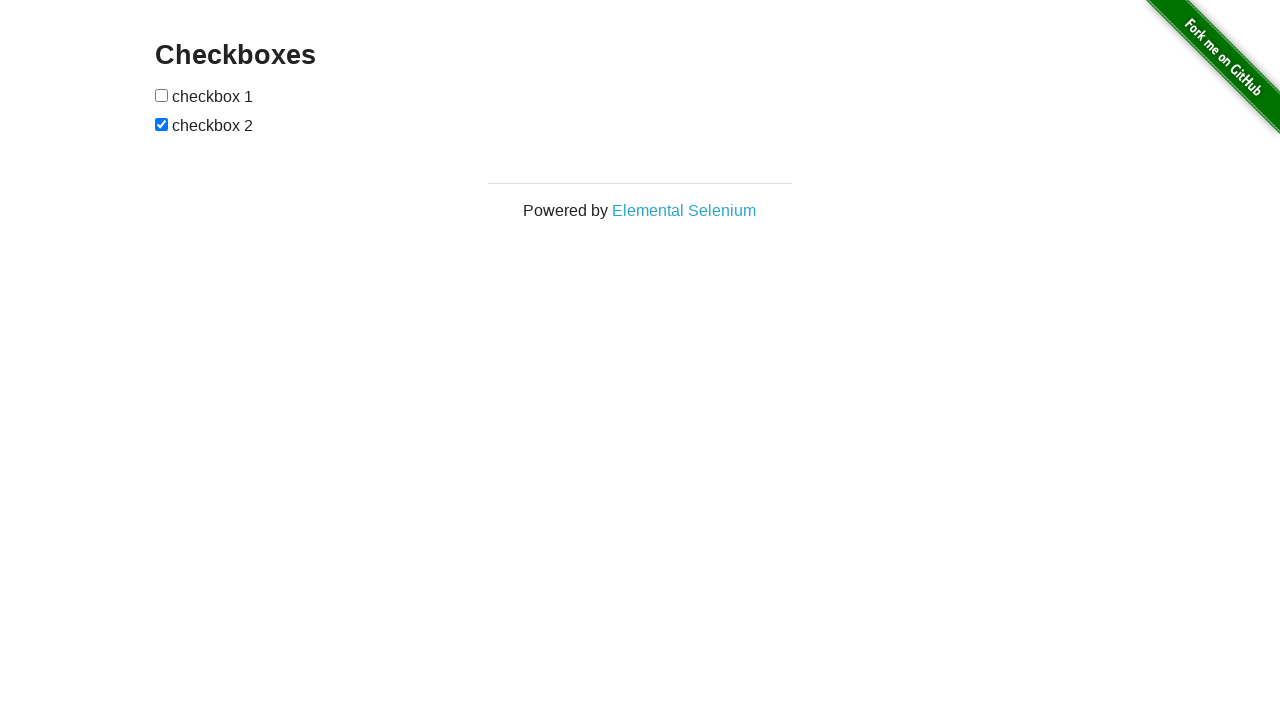

Waited for first checkbox to be visible
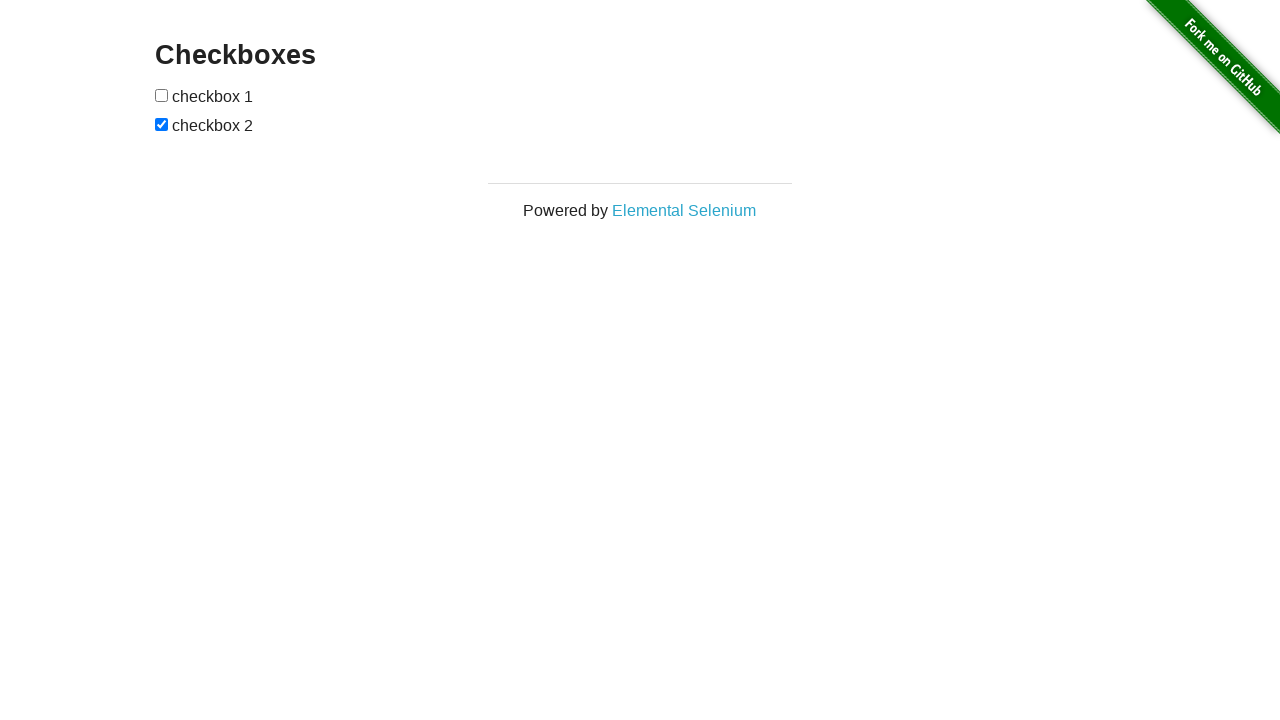

Located first checkbox element
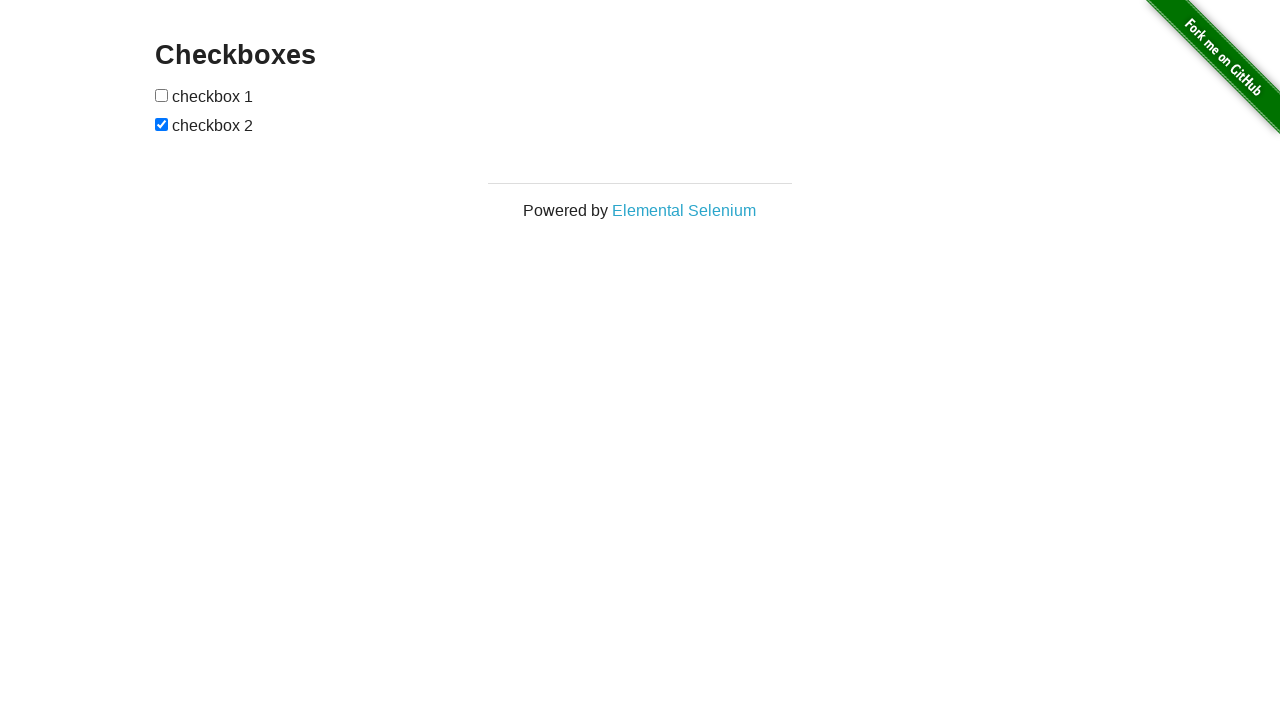

Toggled first checkbox selection state at (162, 95) on xpath=//body//input[1]
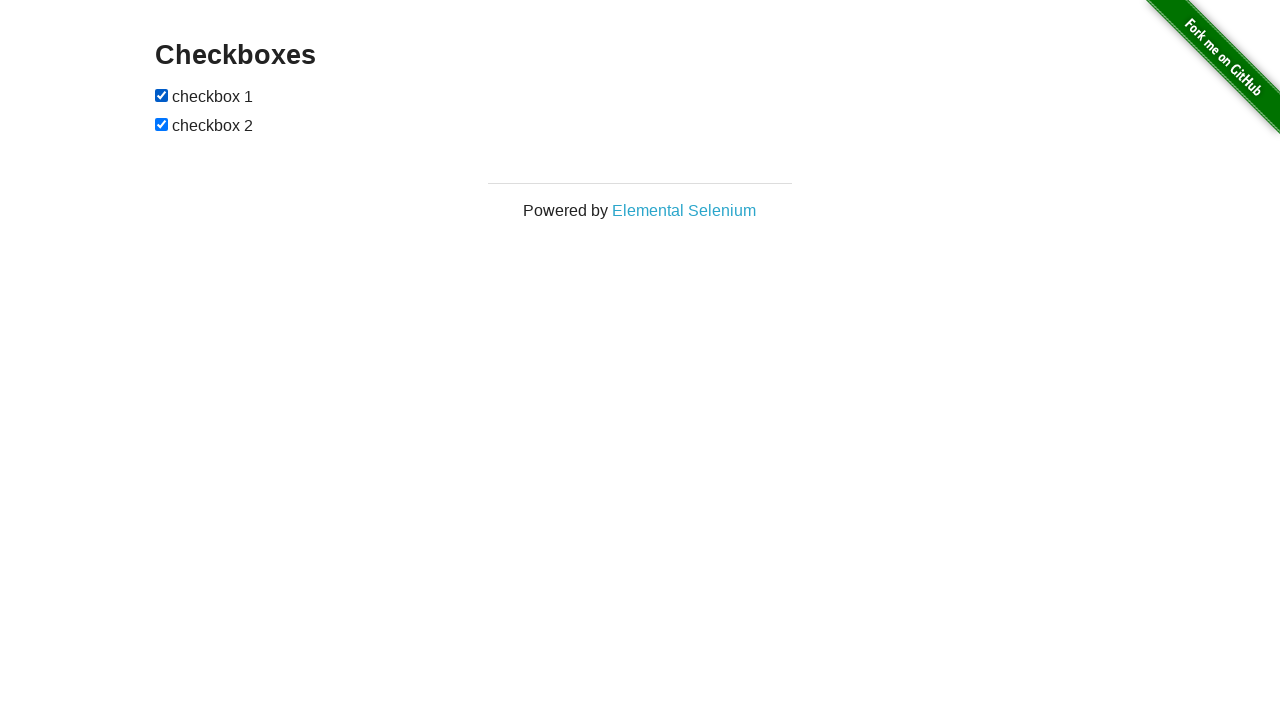

Located second checkbox element
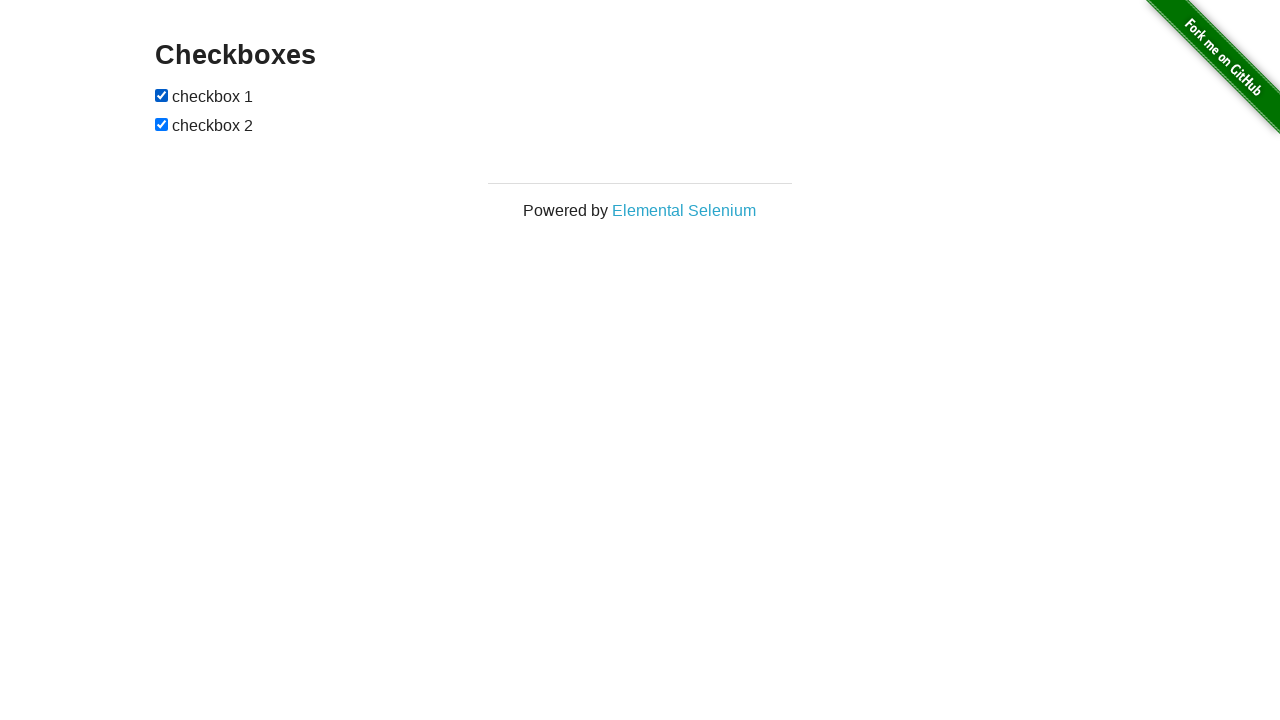

Toggled second checkbox selection state at (162, 124) on xpath=//body//input[2]
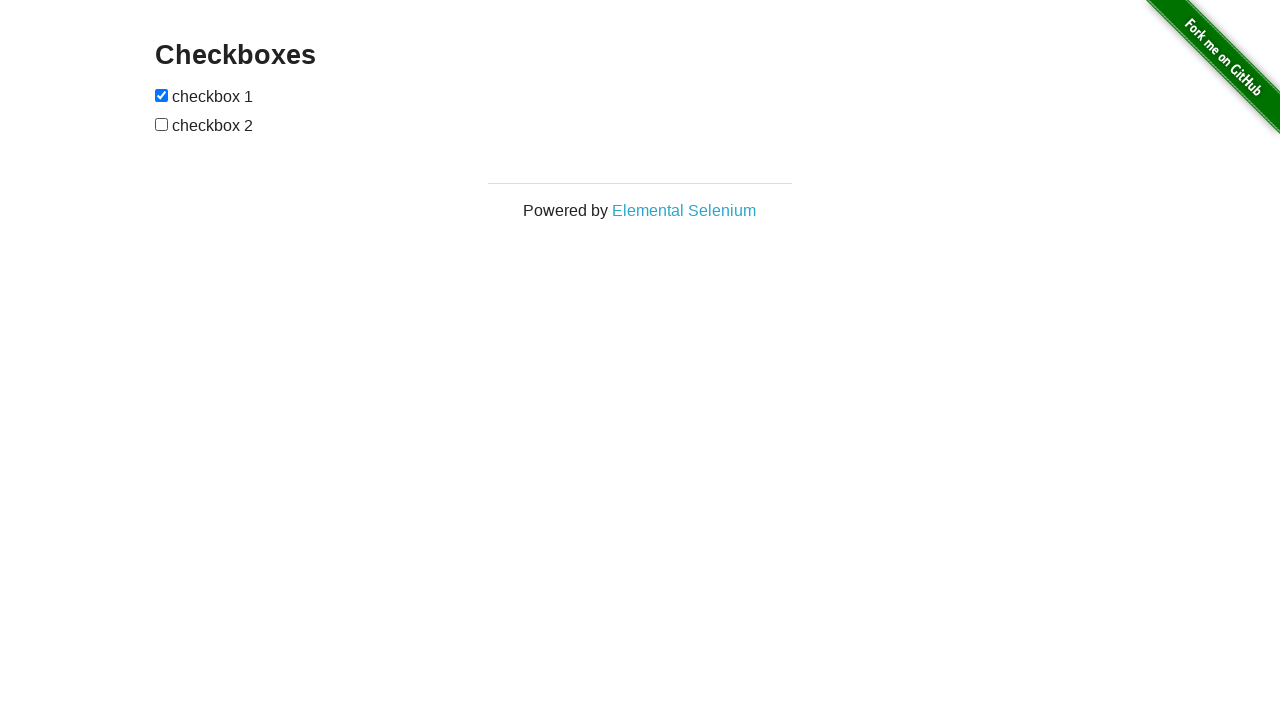

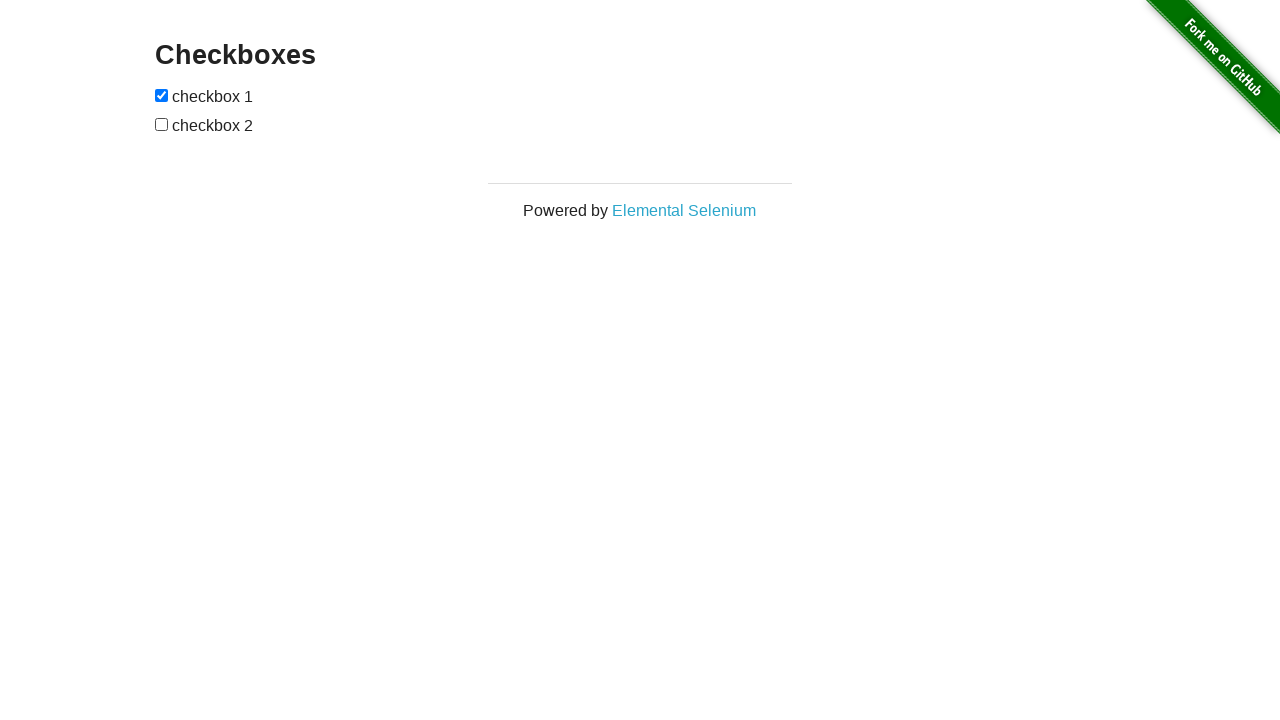